Tests that the Solution Interest dropdown on the demo request page contains all expected options by verifying the dropdown is present and checking its available options.

Starting URL: https://saucelabs.com/request-demo

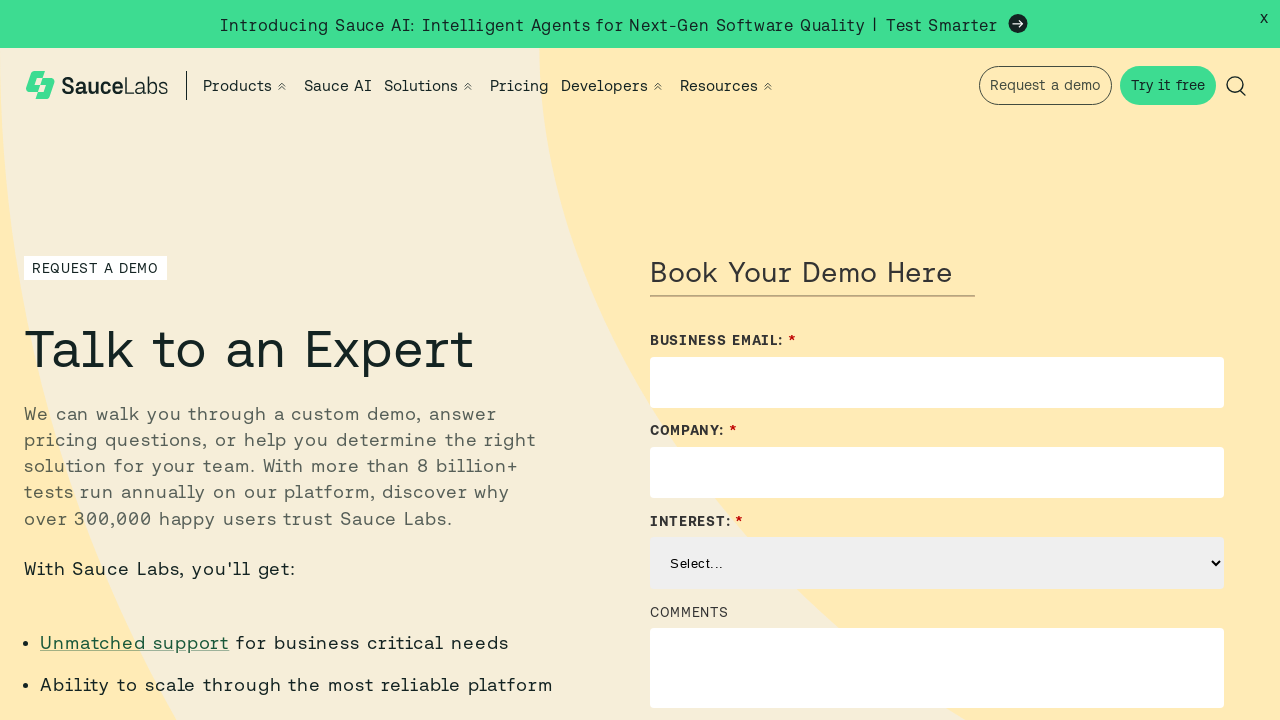

Waited for Solution Interest dropdown to be present
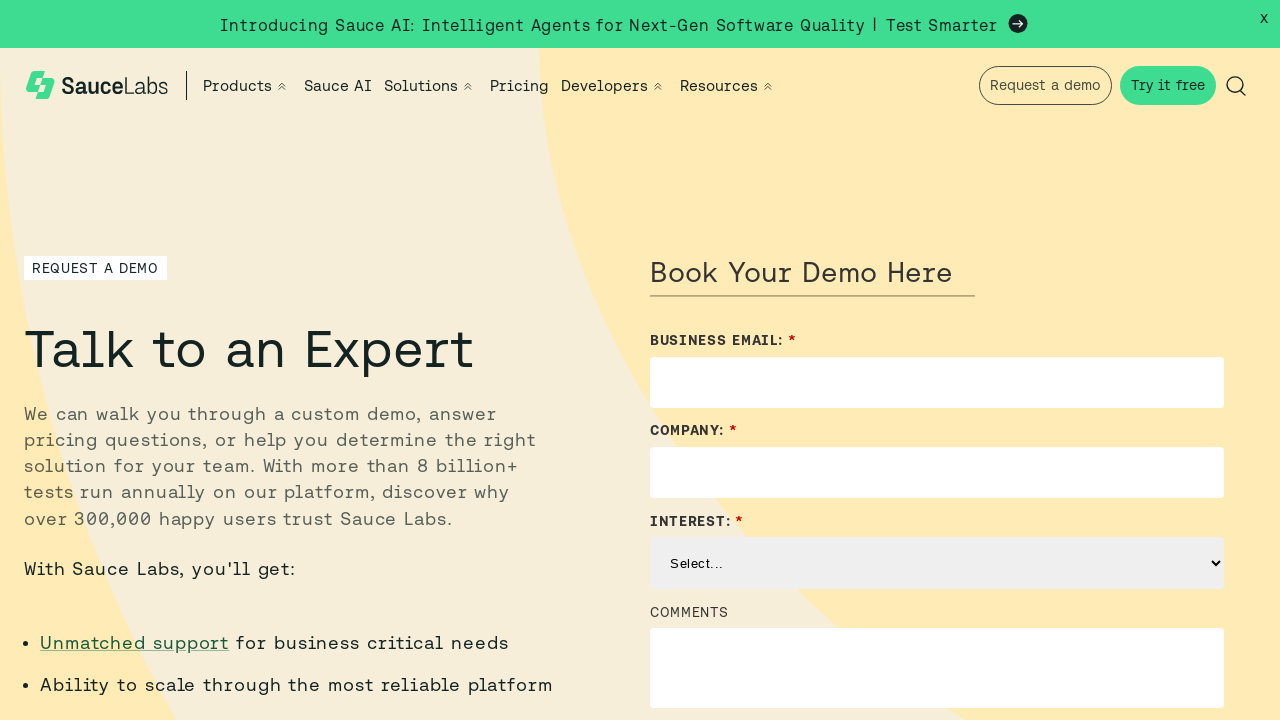

Clicked Solution Interest dropdown to expand it at (937, 563) on #Solution_Interest__c
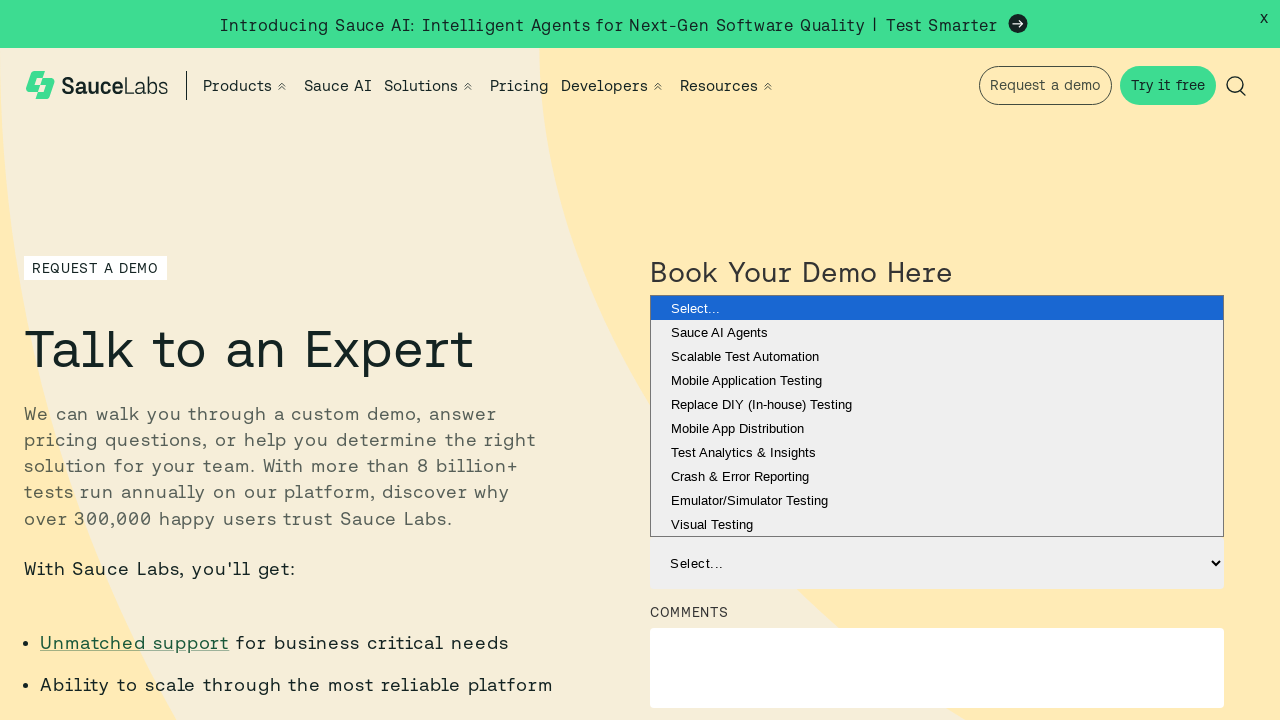

Counted available options in Solution Interest dropdown
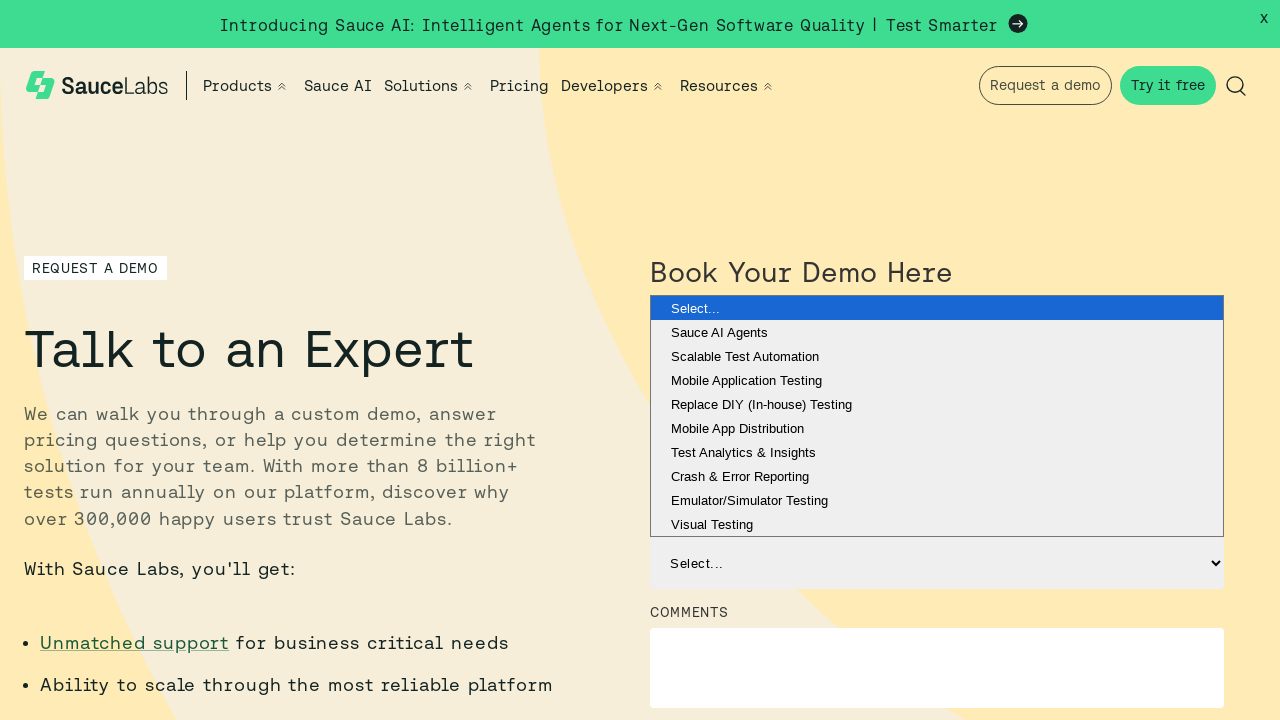

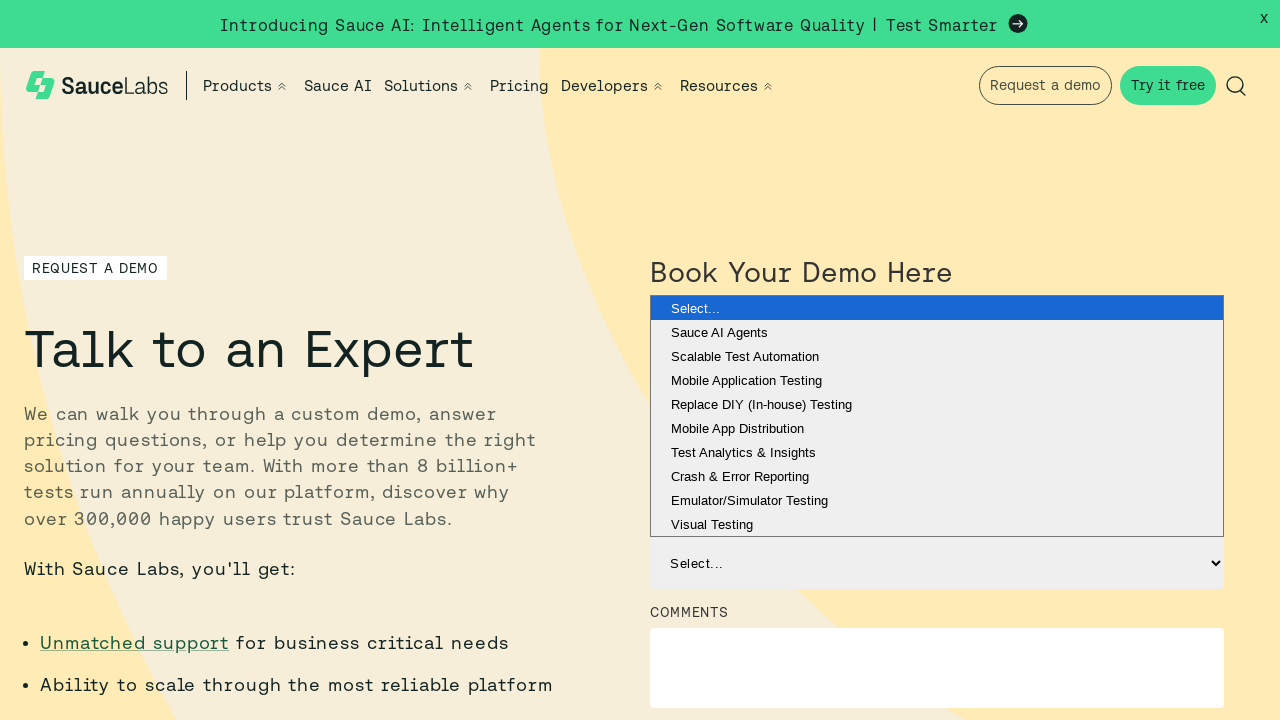